Tests a registration form by filling in first name, last name, and email fields in the first block, submitting the form, and verifying the success message appears.

Starting URL: http://suninjuly.github.io/registration1.html

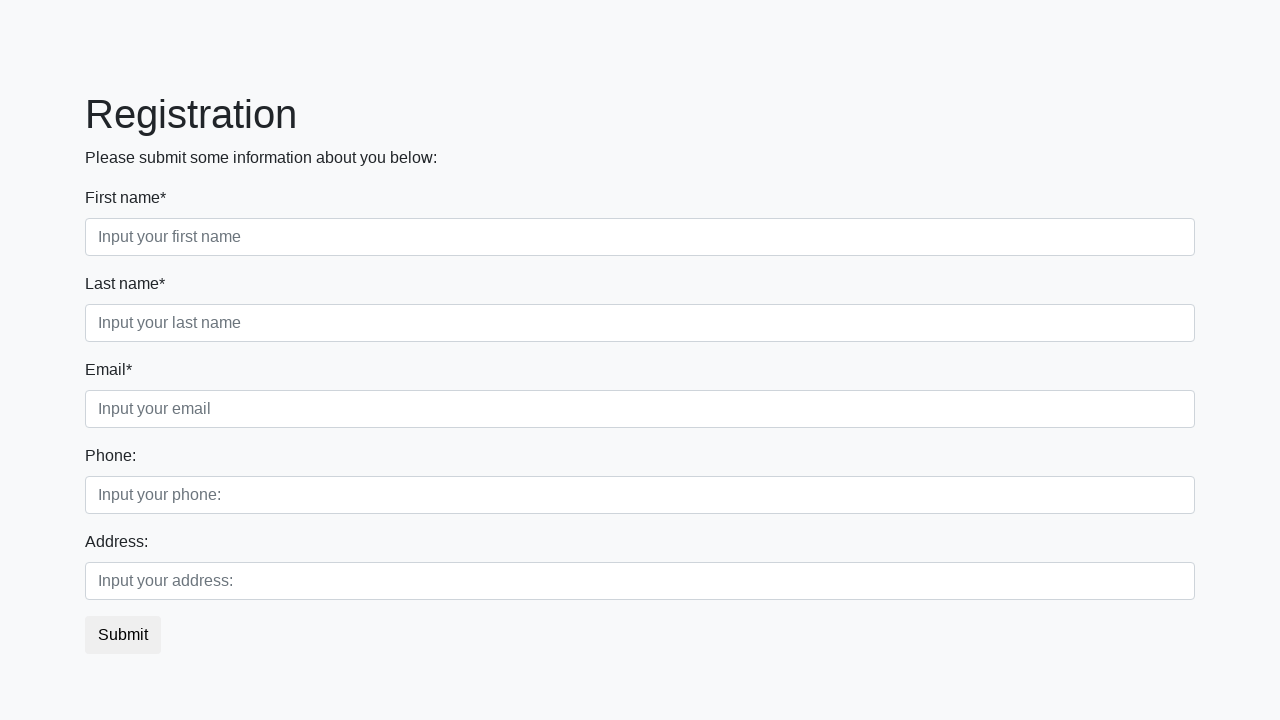

Filled first name field with 'Ivan' on .first_block .form-control.first
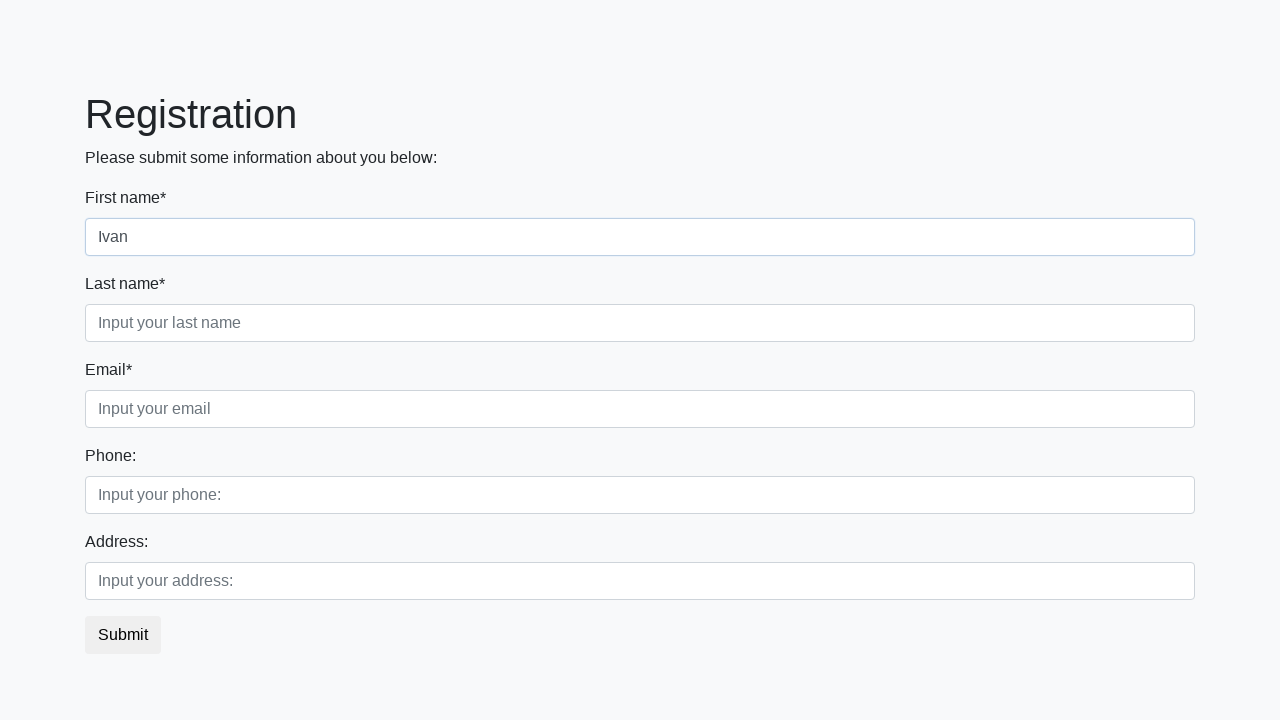

Filled last name field with 'Ivanov' on .first_block .form-control.second
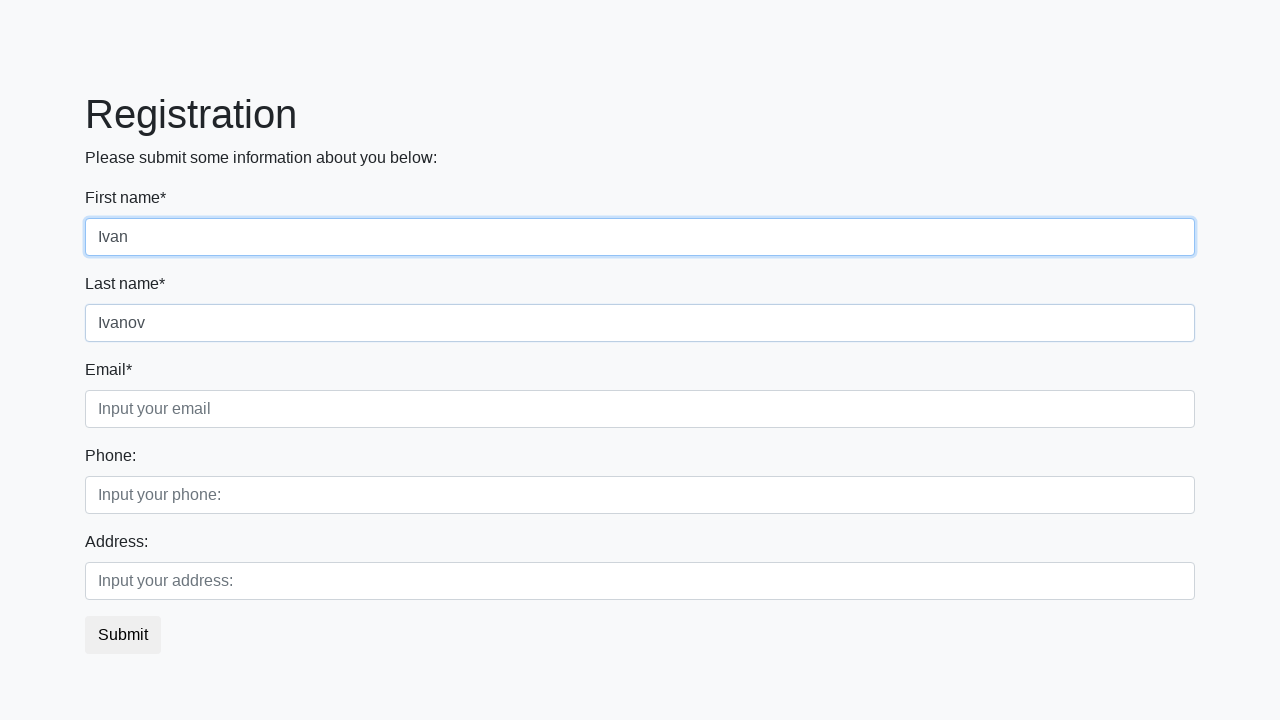

Filled email field with 'Ivanov@ivan.ru' on .first_block .form-control.third
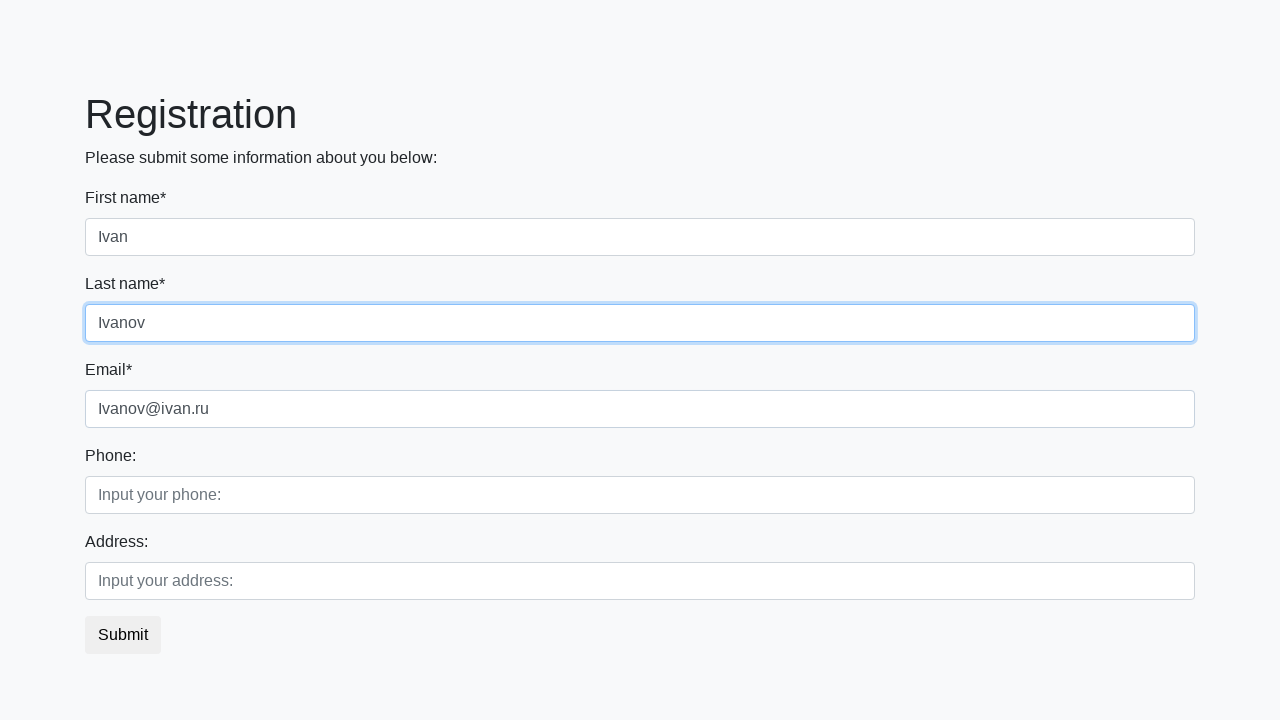

Clicked submit button to register at (123, 635) on button.btn
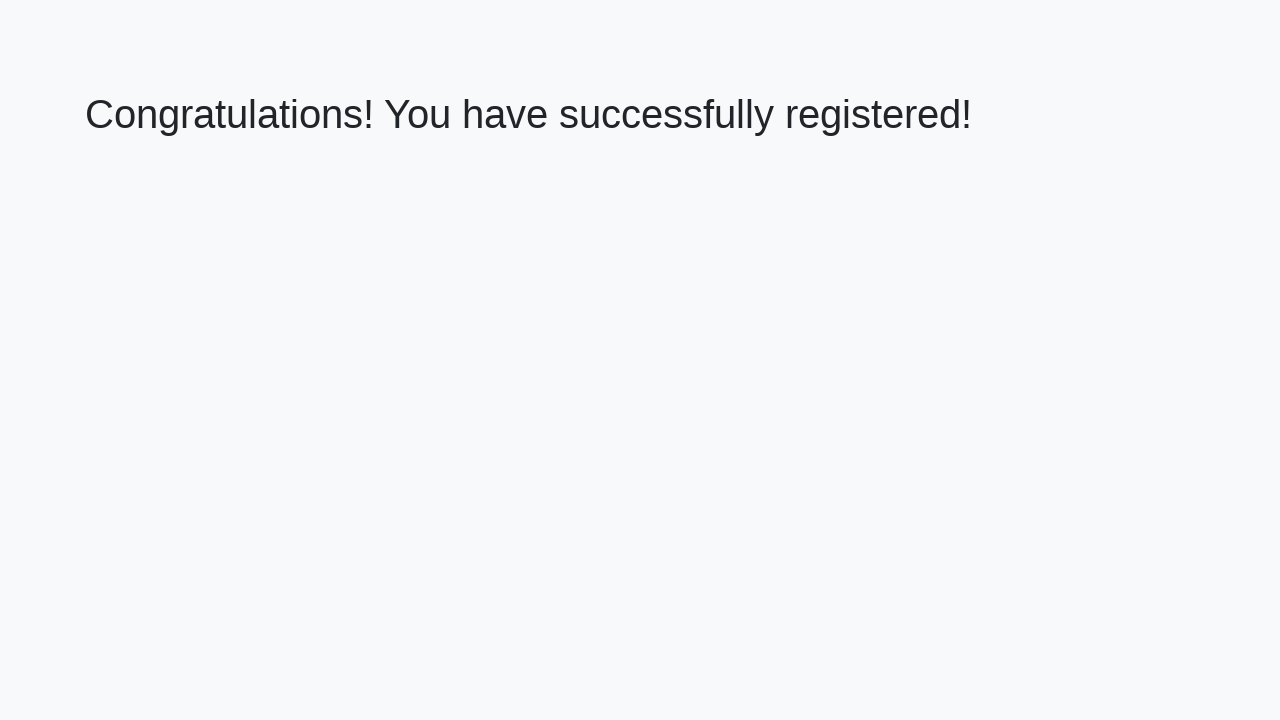

Success message heading loaded
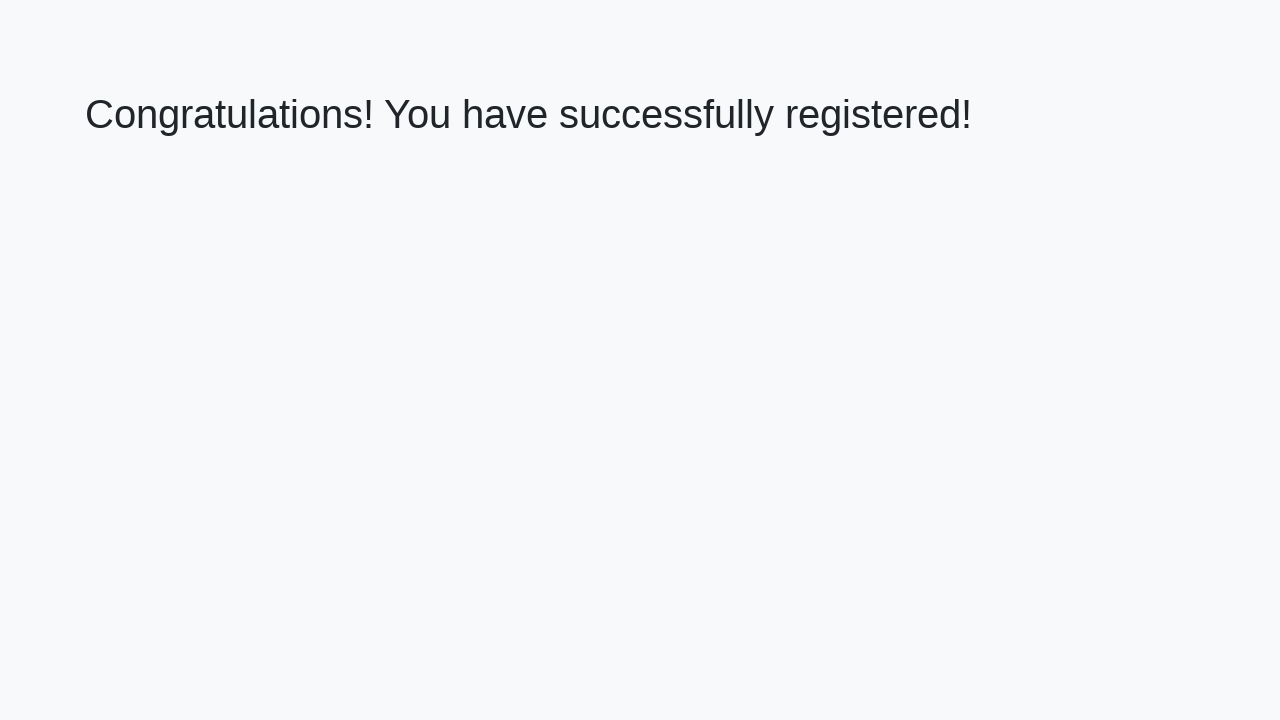

Retrieved success message text
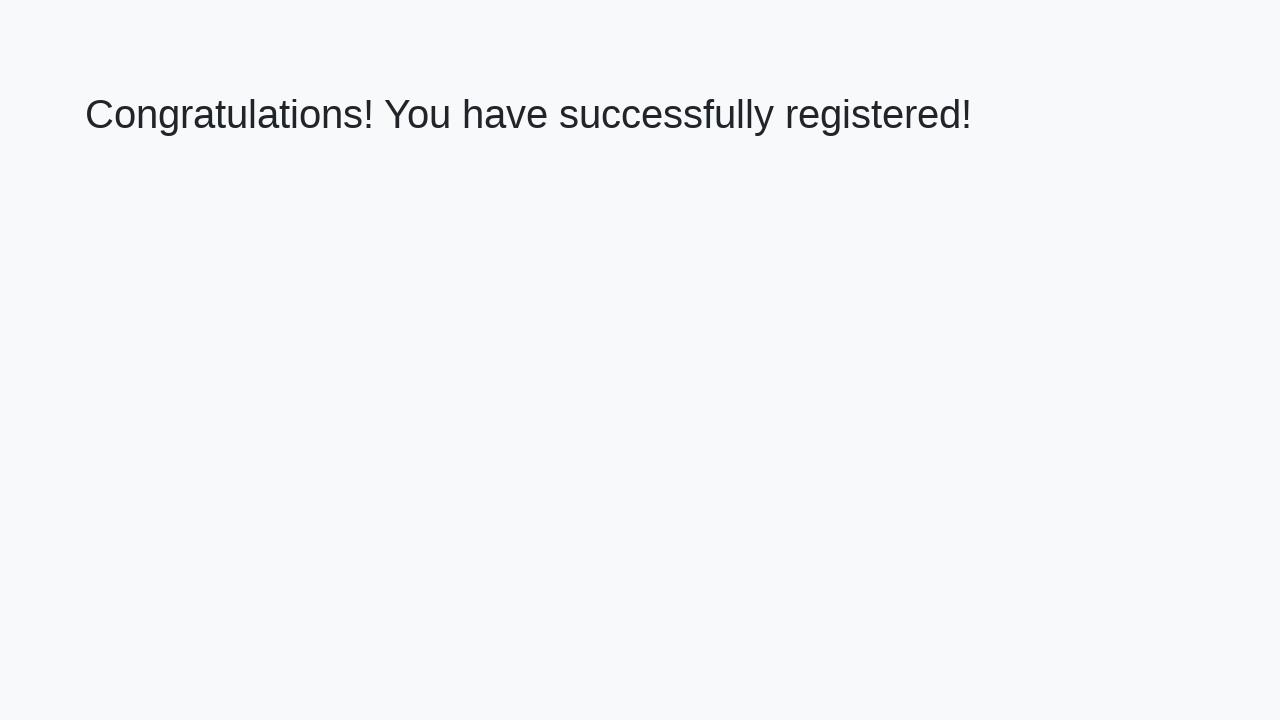

Verified success message matches expected text
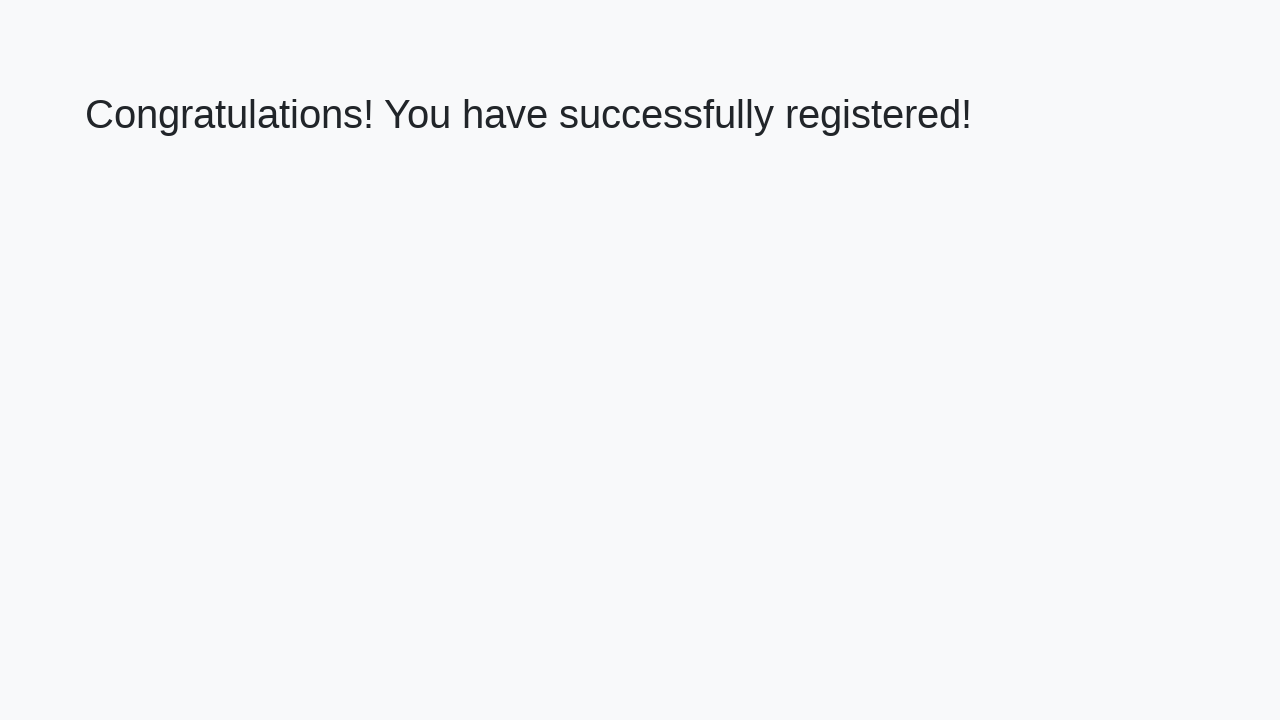

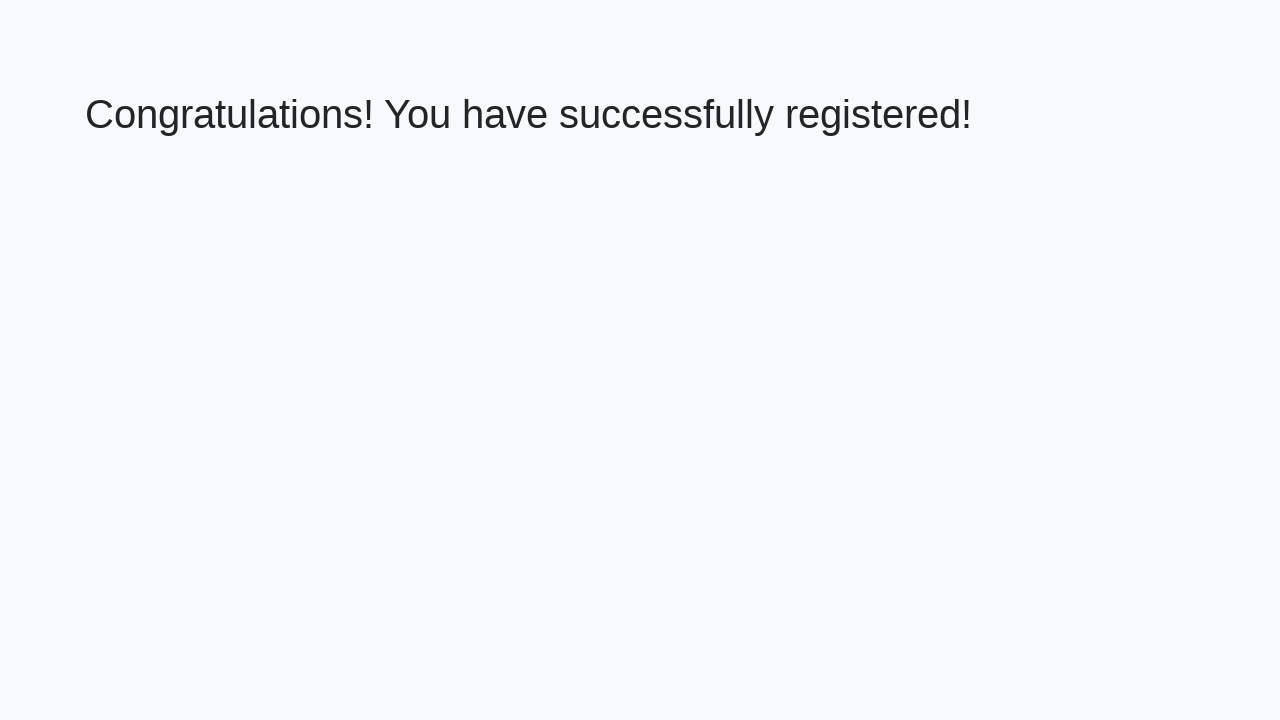